Navigates to HYR Tutorials website and scrolls to the "Selenium Practice" link element using JavaScript scroll into view functionality.

Starting URL: https://www.hyrtutorials.com/

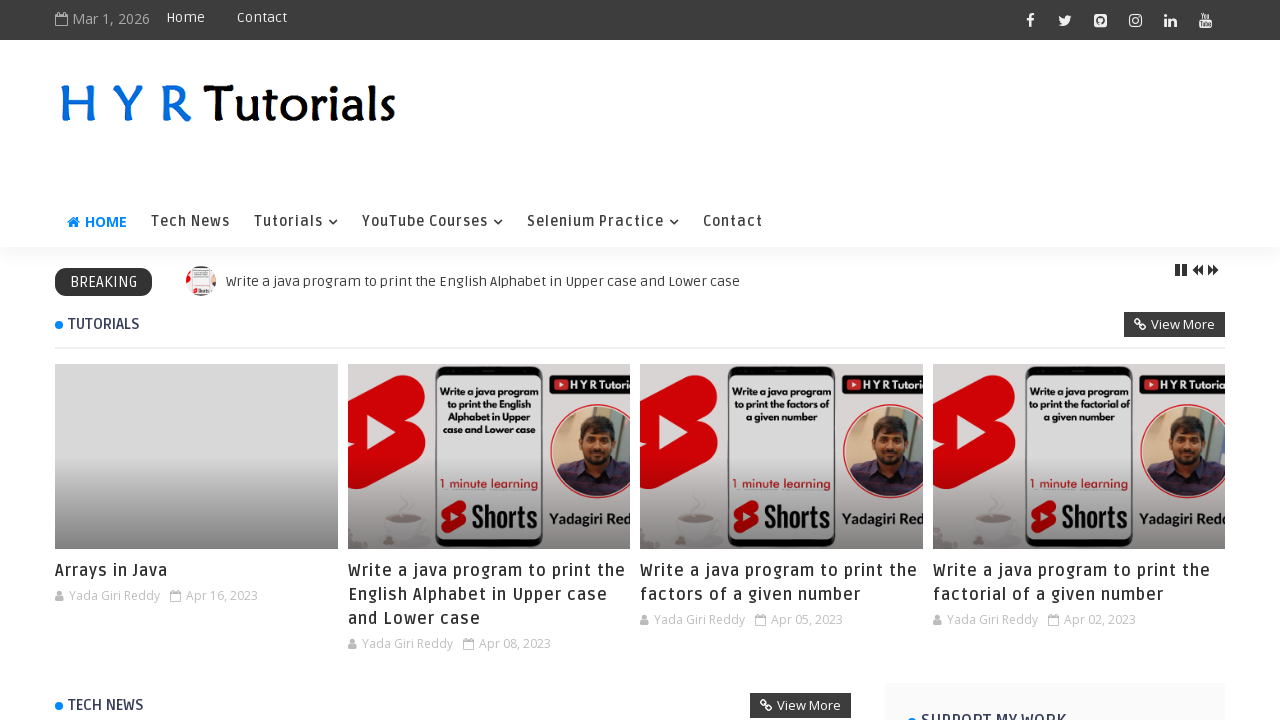

Located the Selenium Practice link element
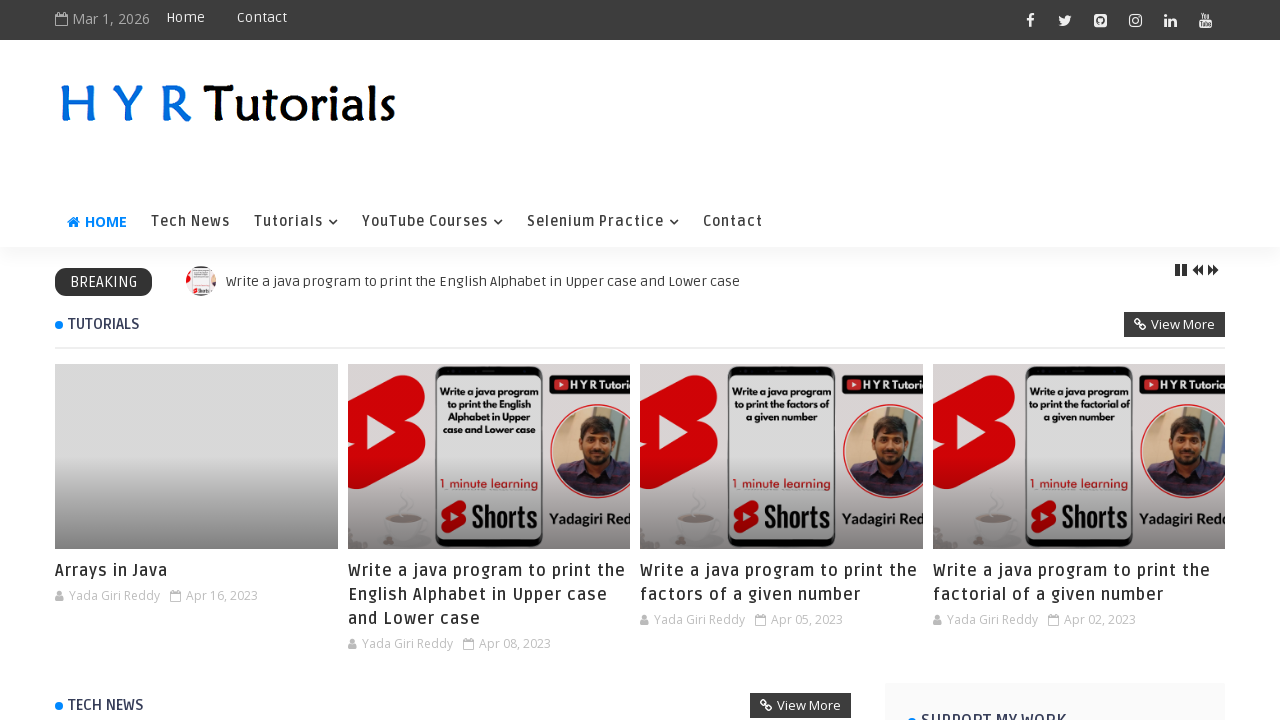

Scrolled the Selenium Practice link into view using JavaScript scroll into view functionality
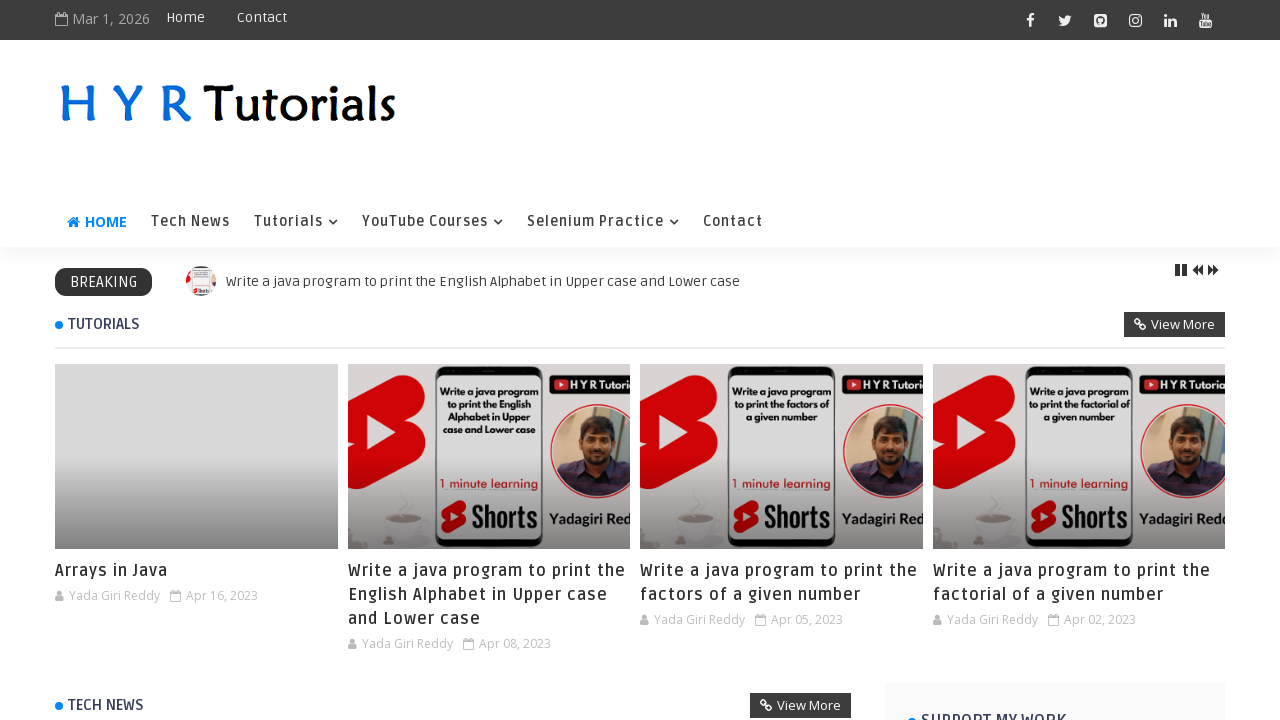

Verified the Selenium Practice link is visible after scrolling
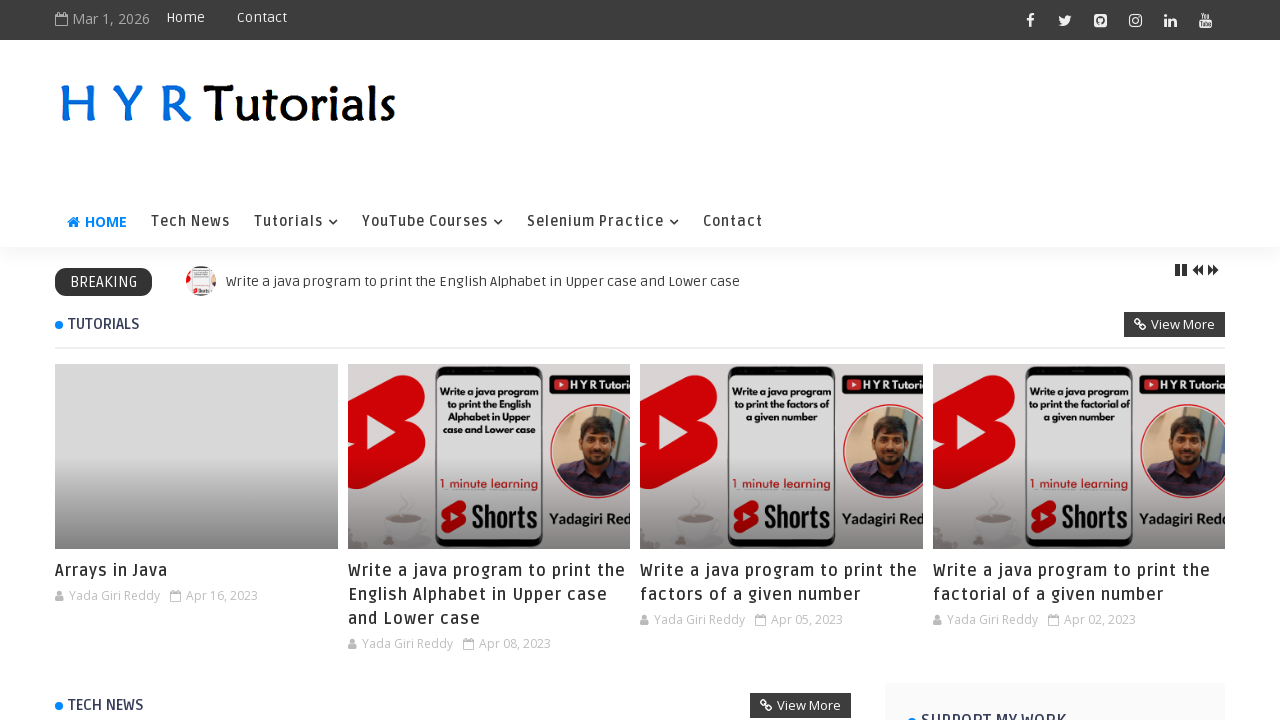

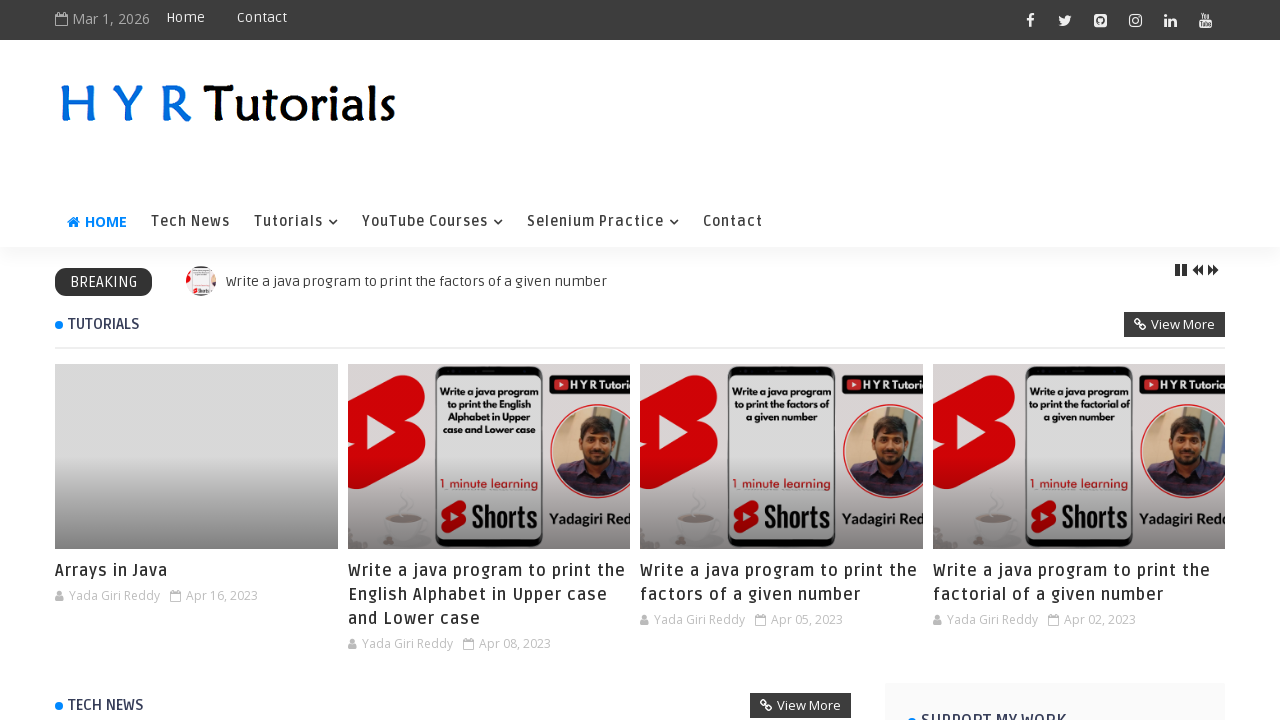